Tests drag and drop functionality by dragging an element to a target drop zone and verifying the drop was successful

Starting URL: https://demoqa.com/droppable

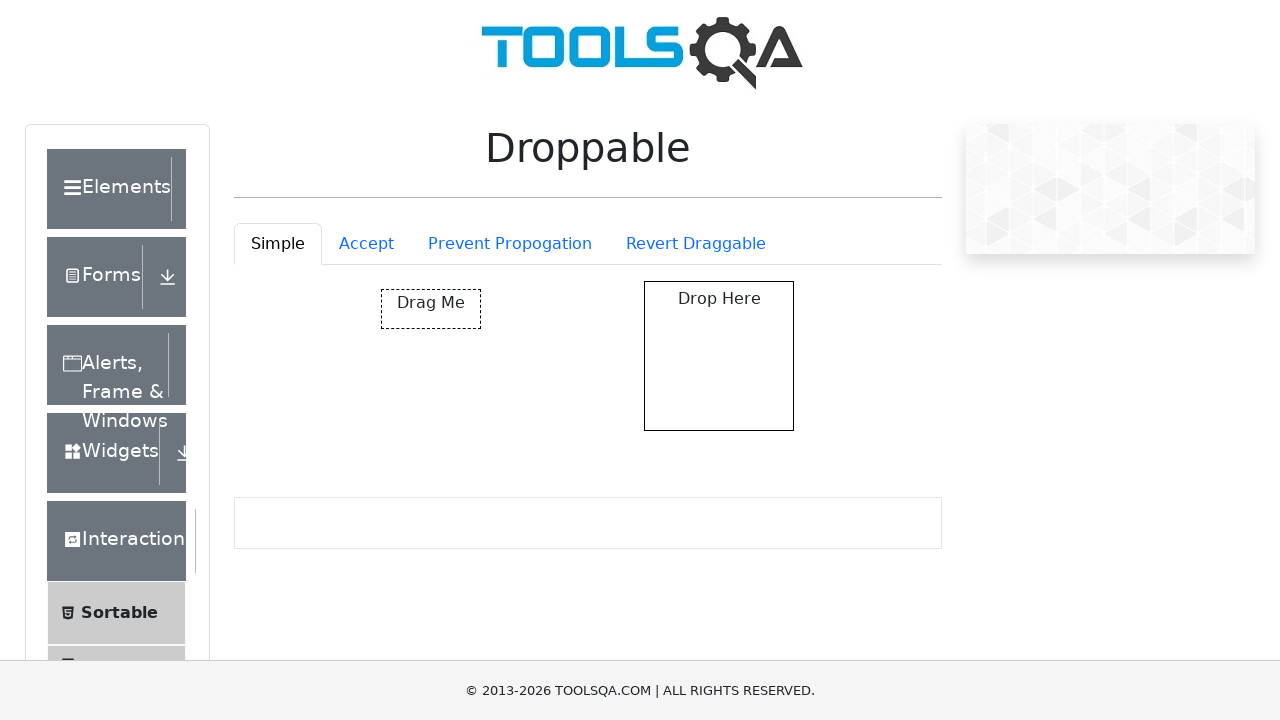

Located draggable source element
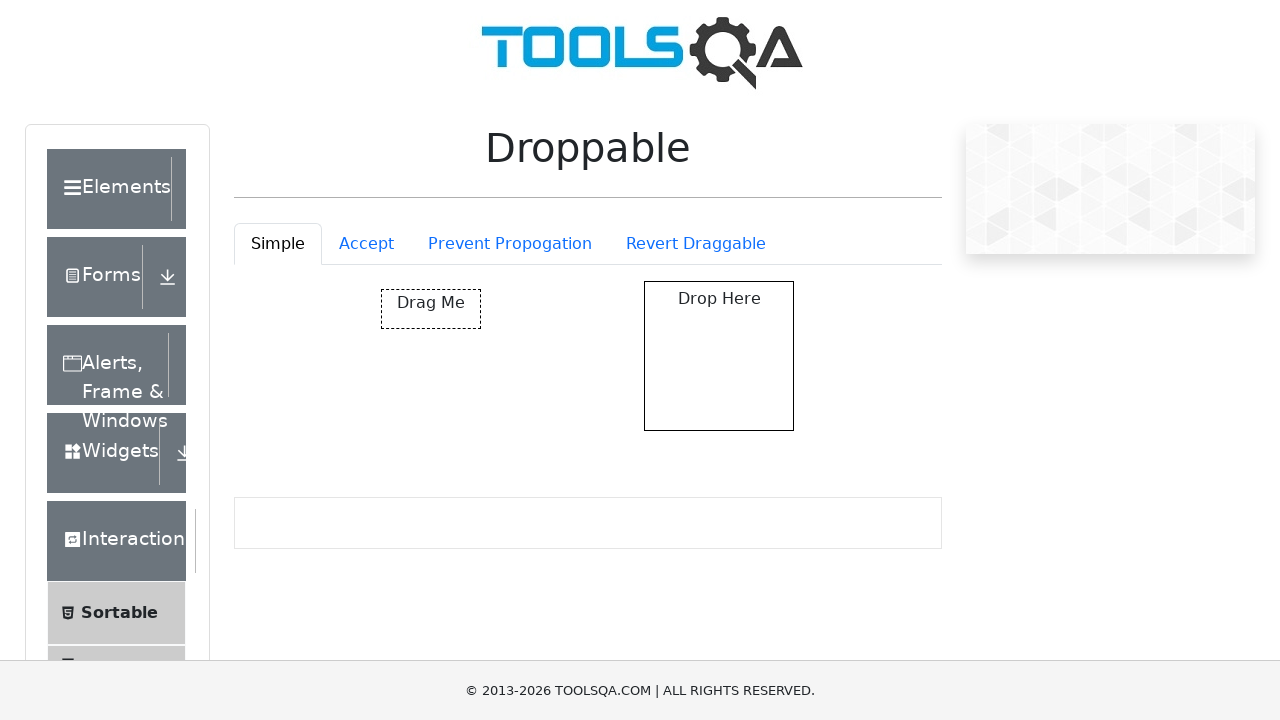

Located drop target element
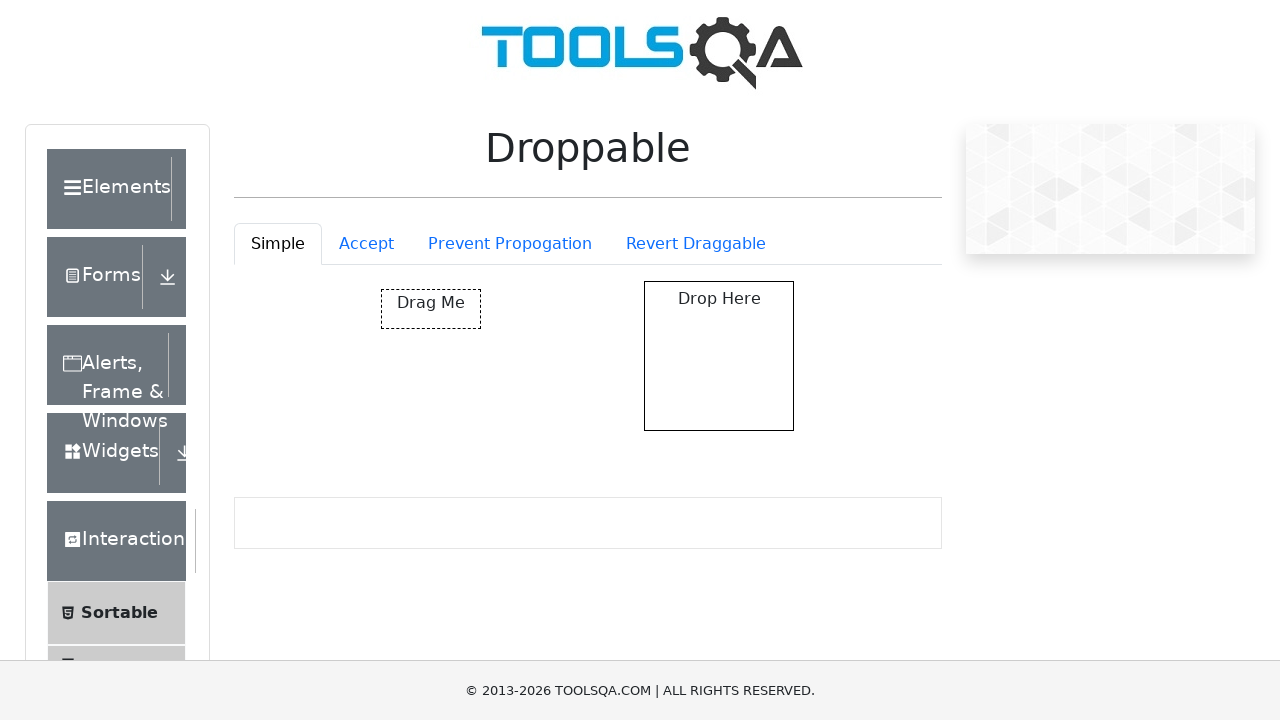

Dragged source element to target drop zone at (719, 356)
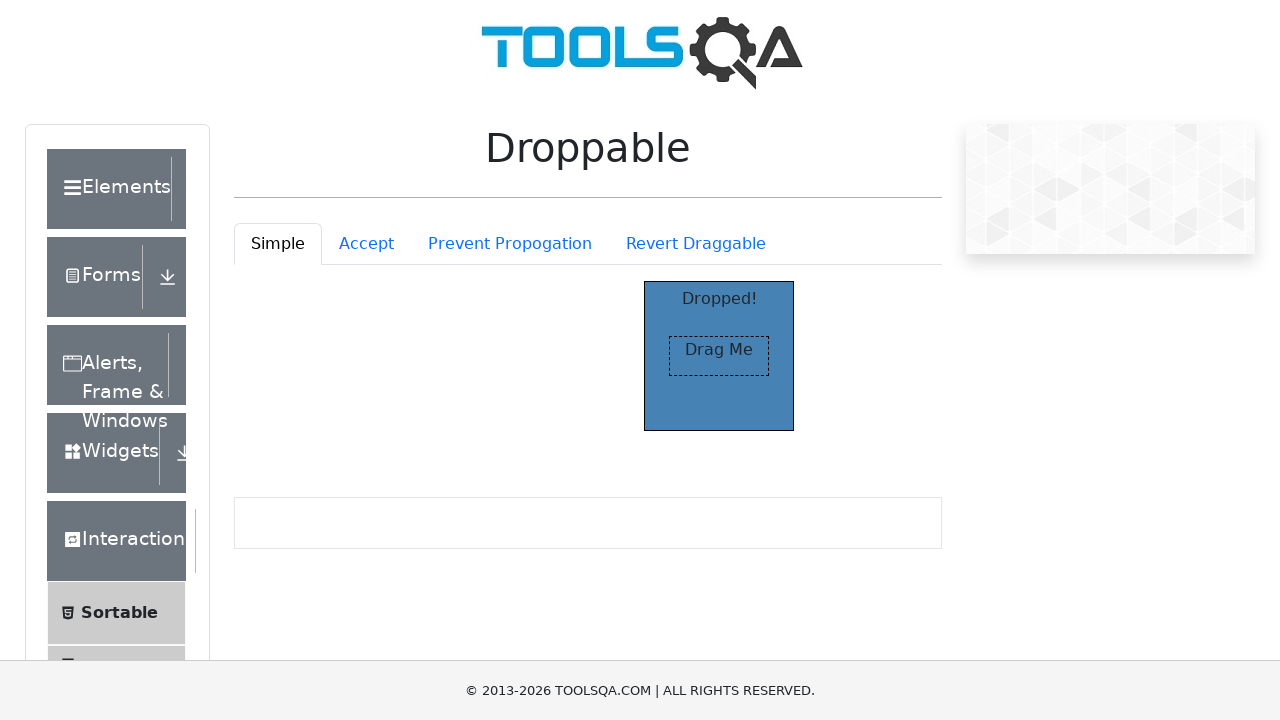

Verified drop was successful - 'Dropped!' message appeared
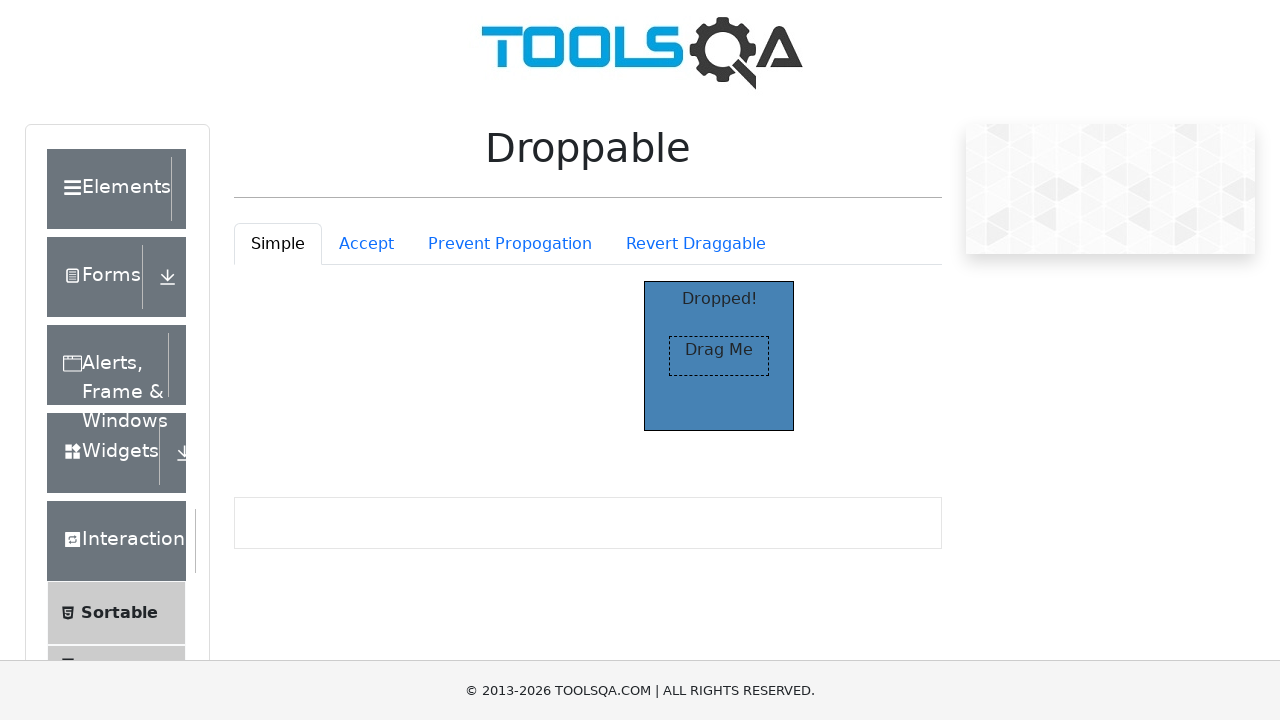

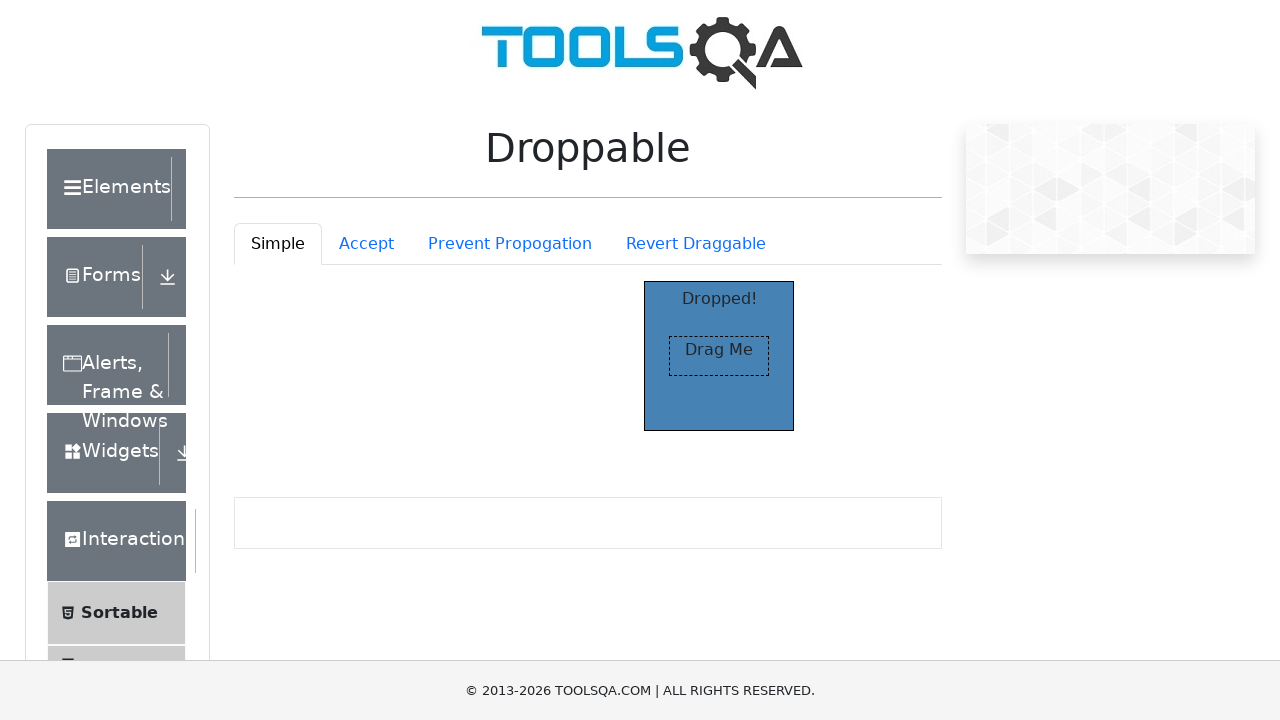